Tests right-click context menu by opening it, hovering over the Quit option, clicking it, and accepting the resulting alert.

Starting URL: https://swisnl.github.io/jQuery-contextMenu/demo.html

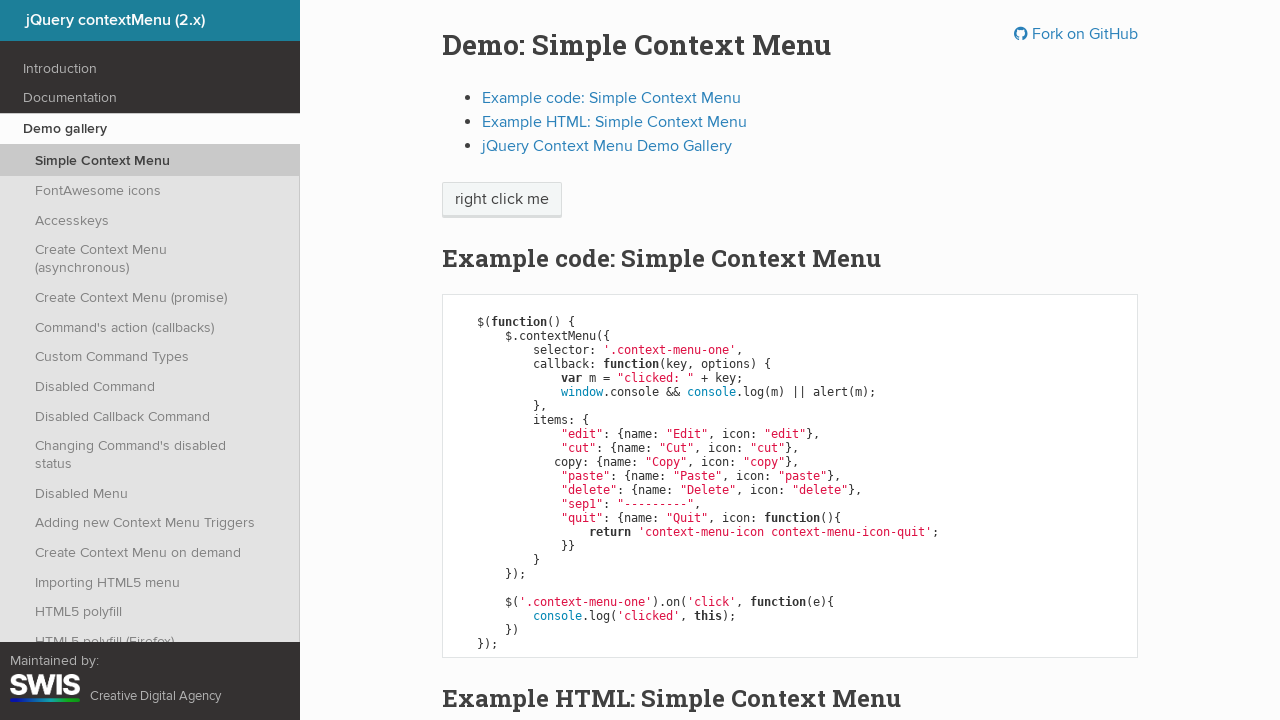

Right-clicked on the context menu button to open context menu at (502, 200) on span.context-menu-one
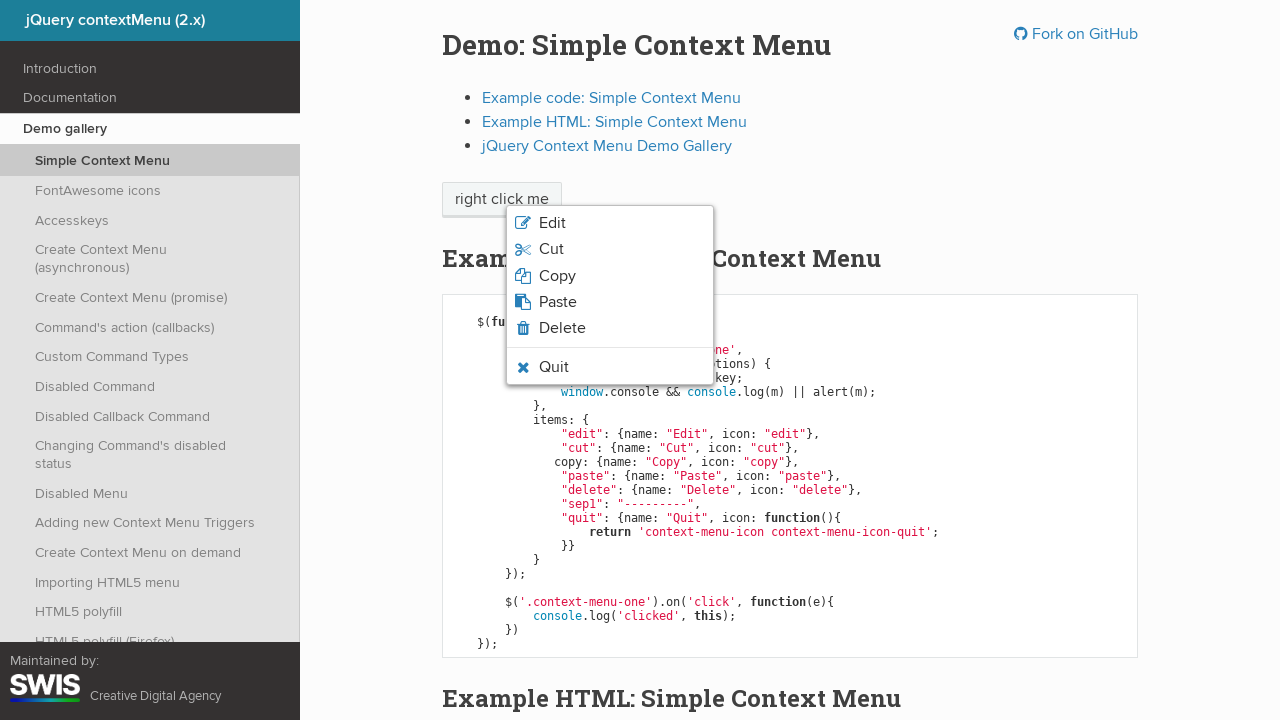

Context menu appeared with Quit option visible
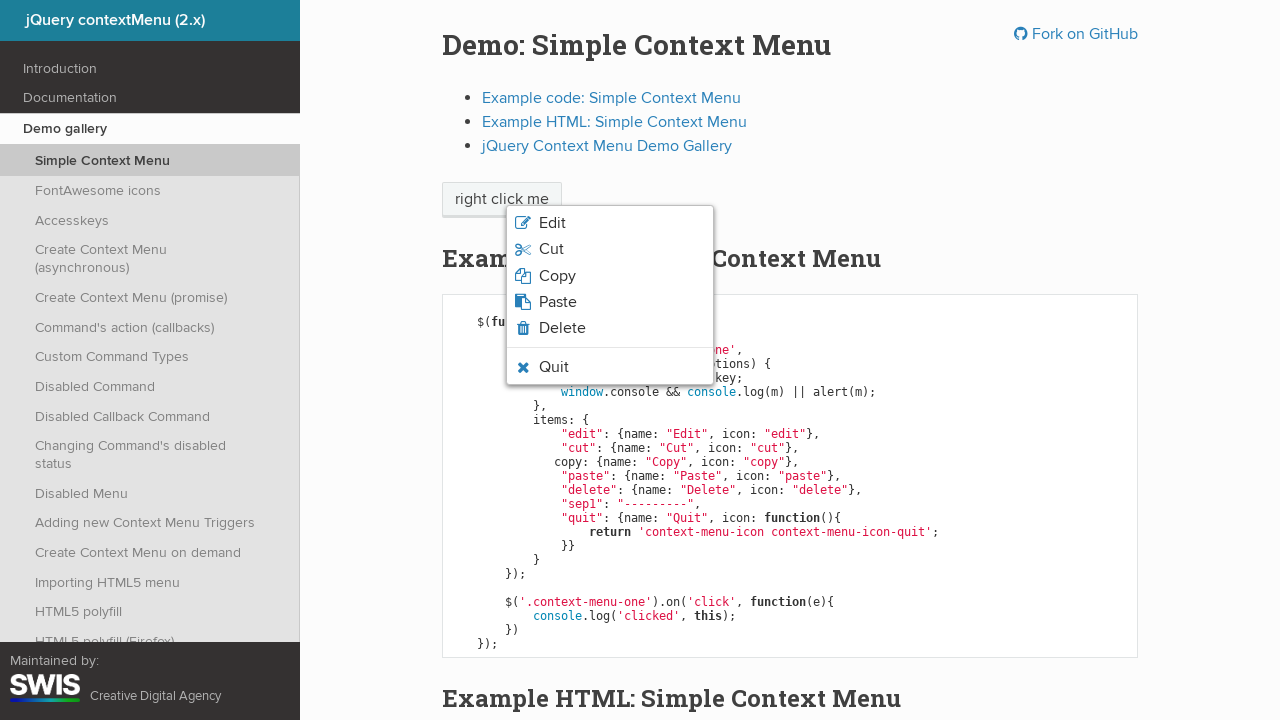

Hovered over the Quit option in context menu at (610, 367) on li.context-menu-icon-quit
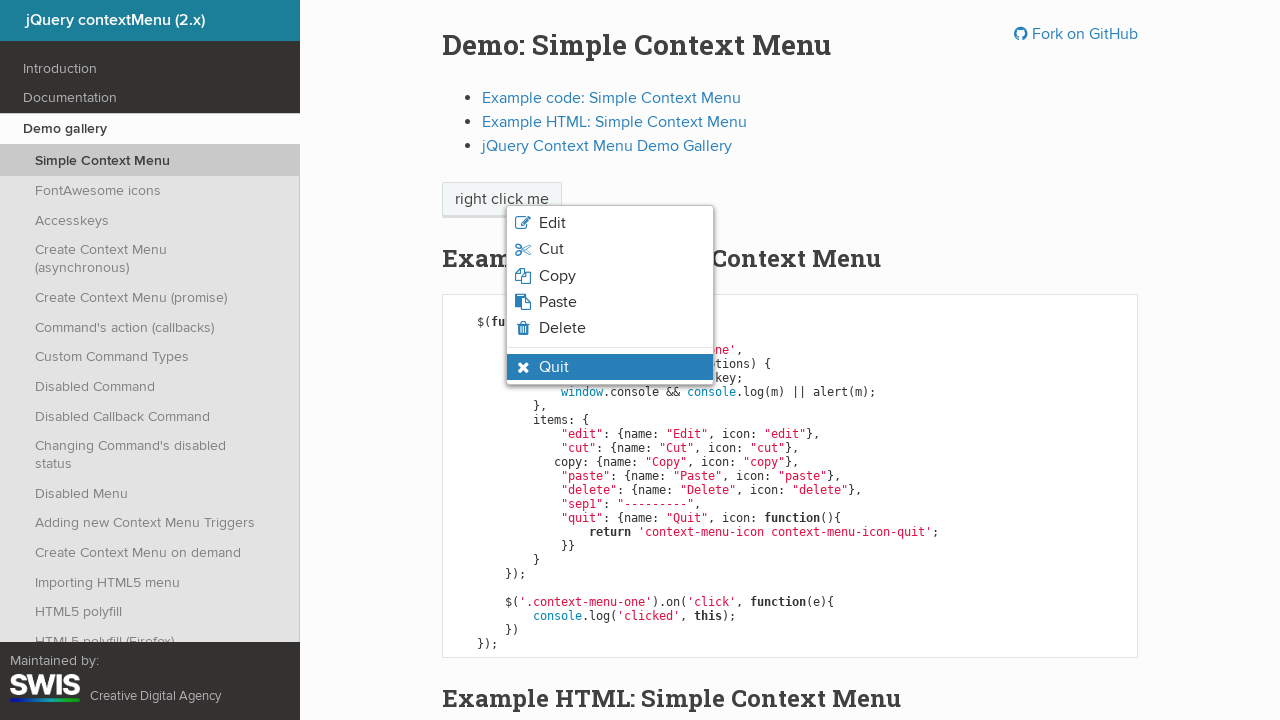

Clicked on the Quit option at (610, 367) on li.context-menu-icon-quit
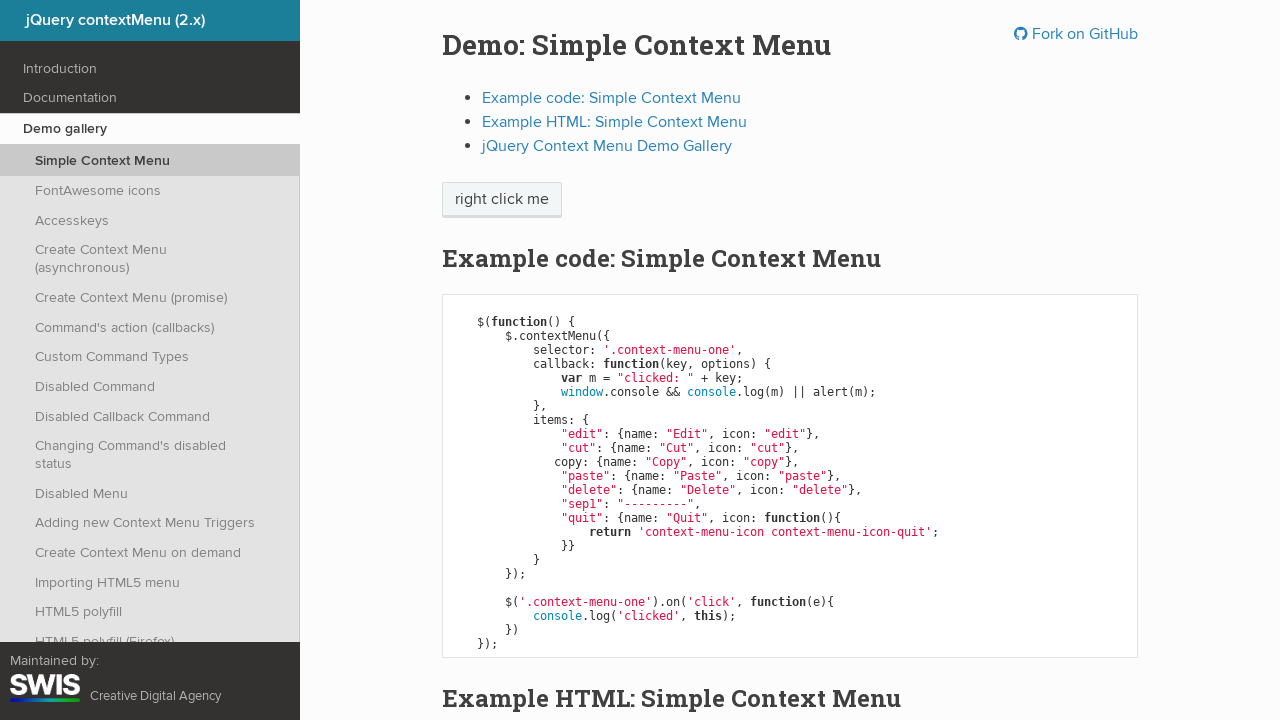

Alert dialog accepted
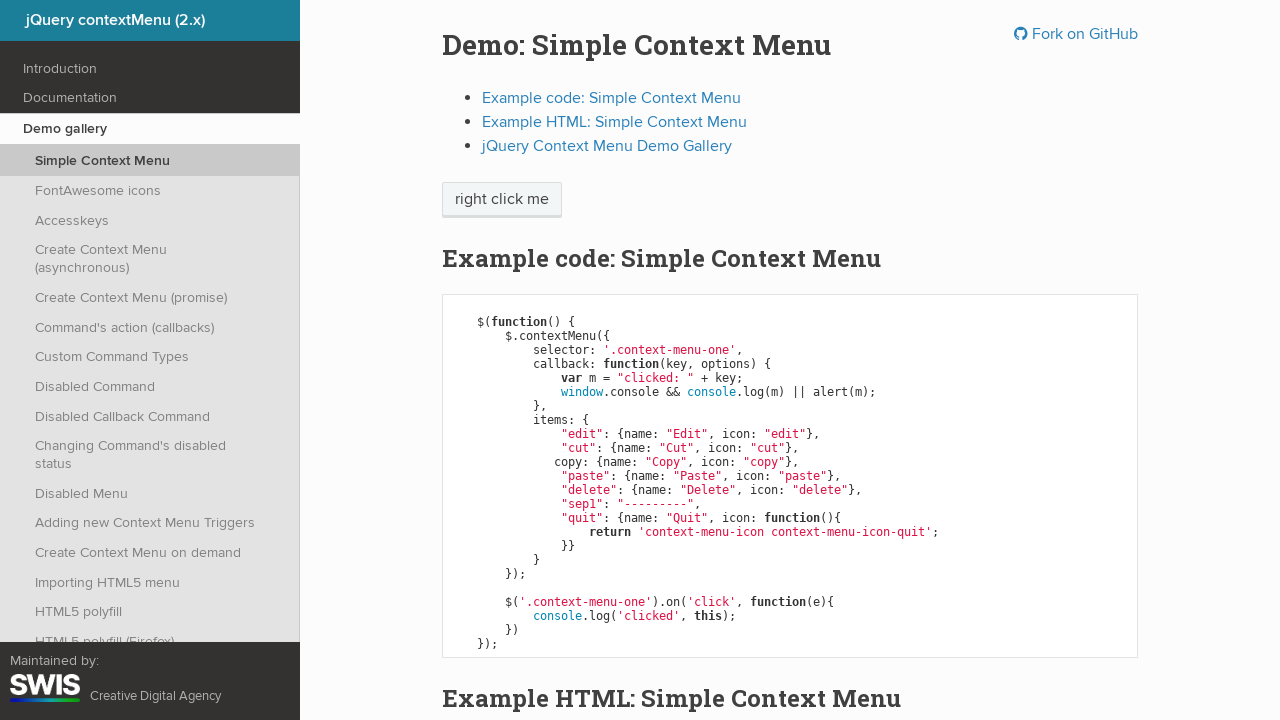

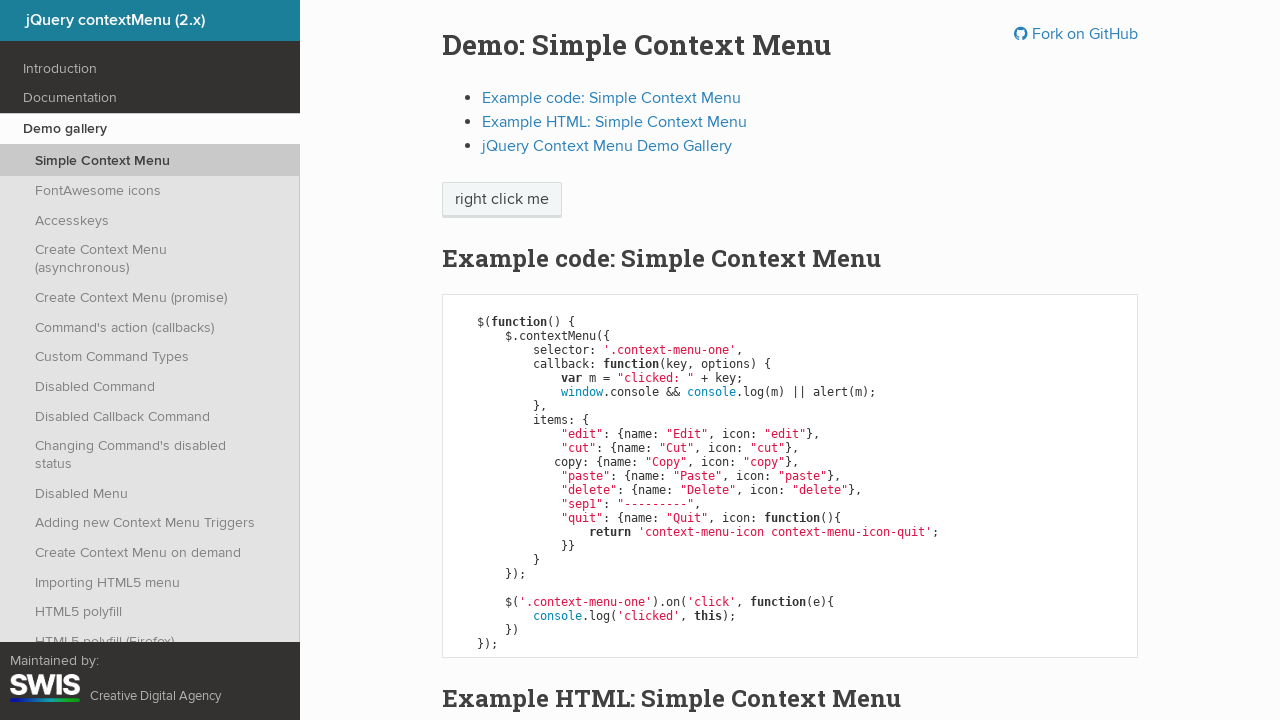